Navigates to the AppXcelerate website and maximizes the browser window with implicit wait configuration

Starting URL: https://www.app-xcelerate.com/

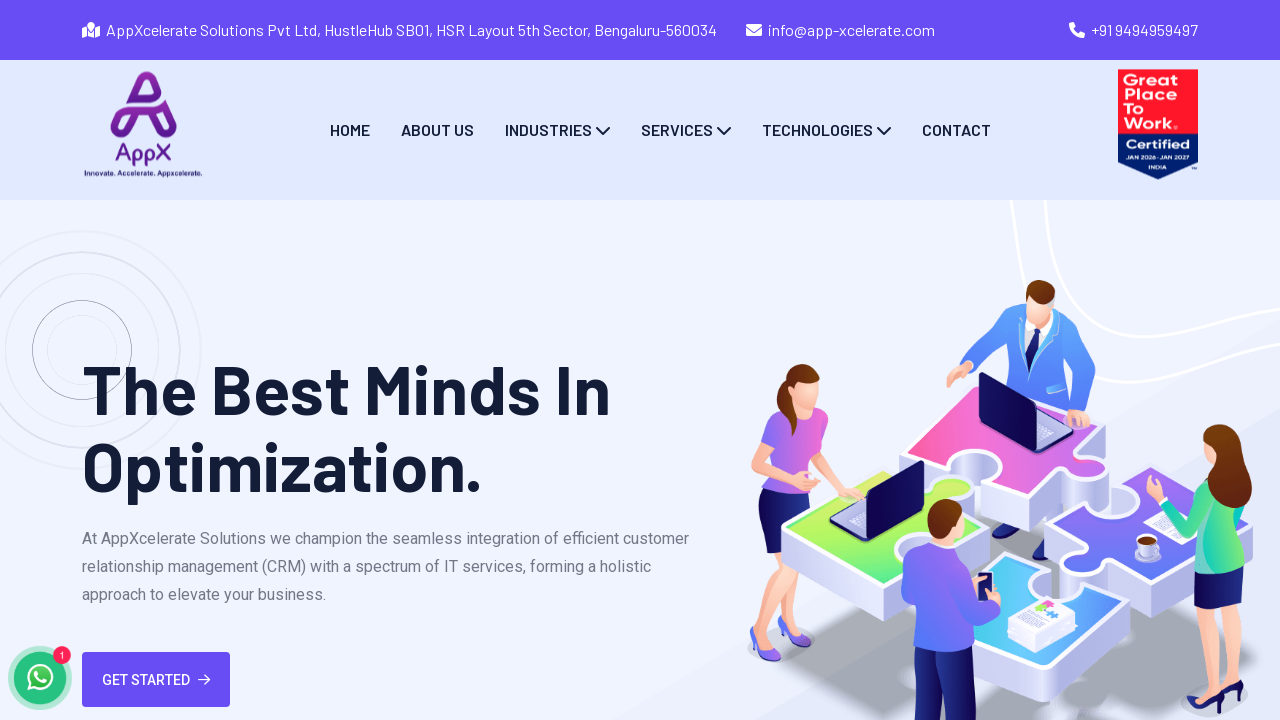

Navigated to AppXcelerate website at https://www.app-xcelerate.com/
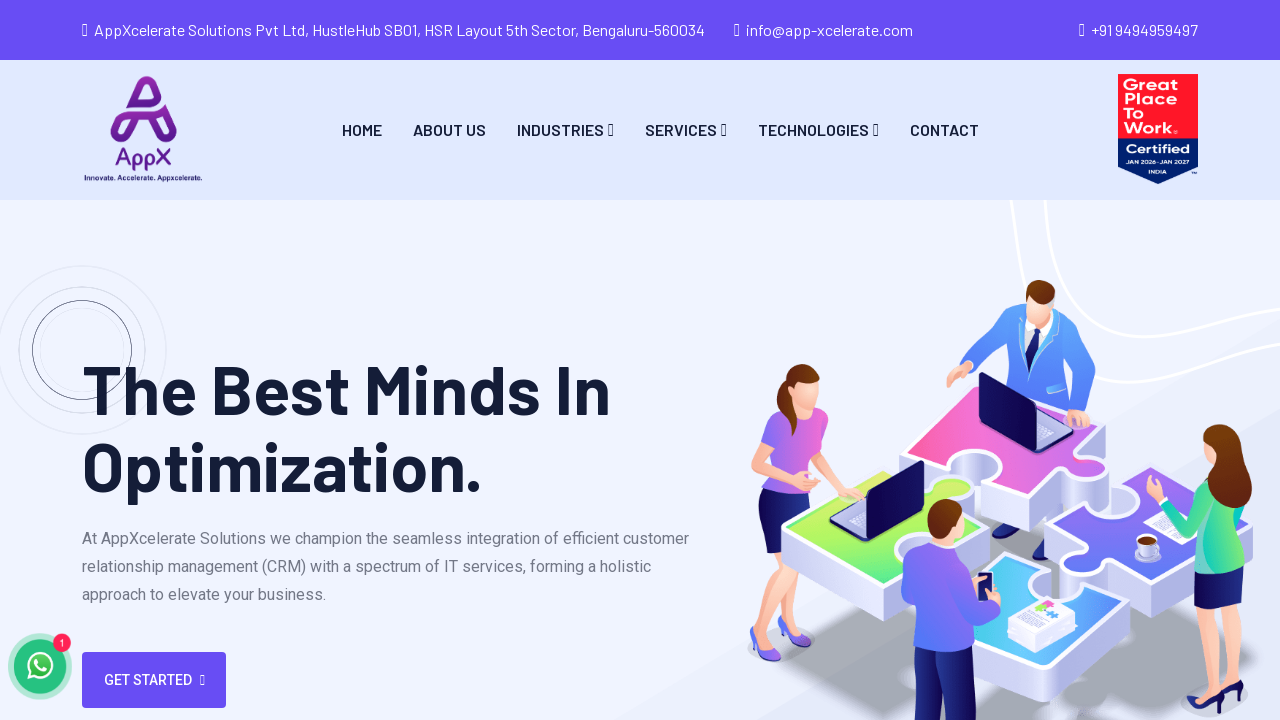

Maximized browser window to 1920x1080
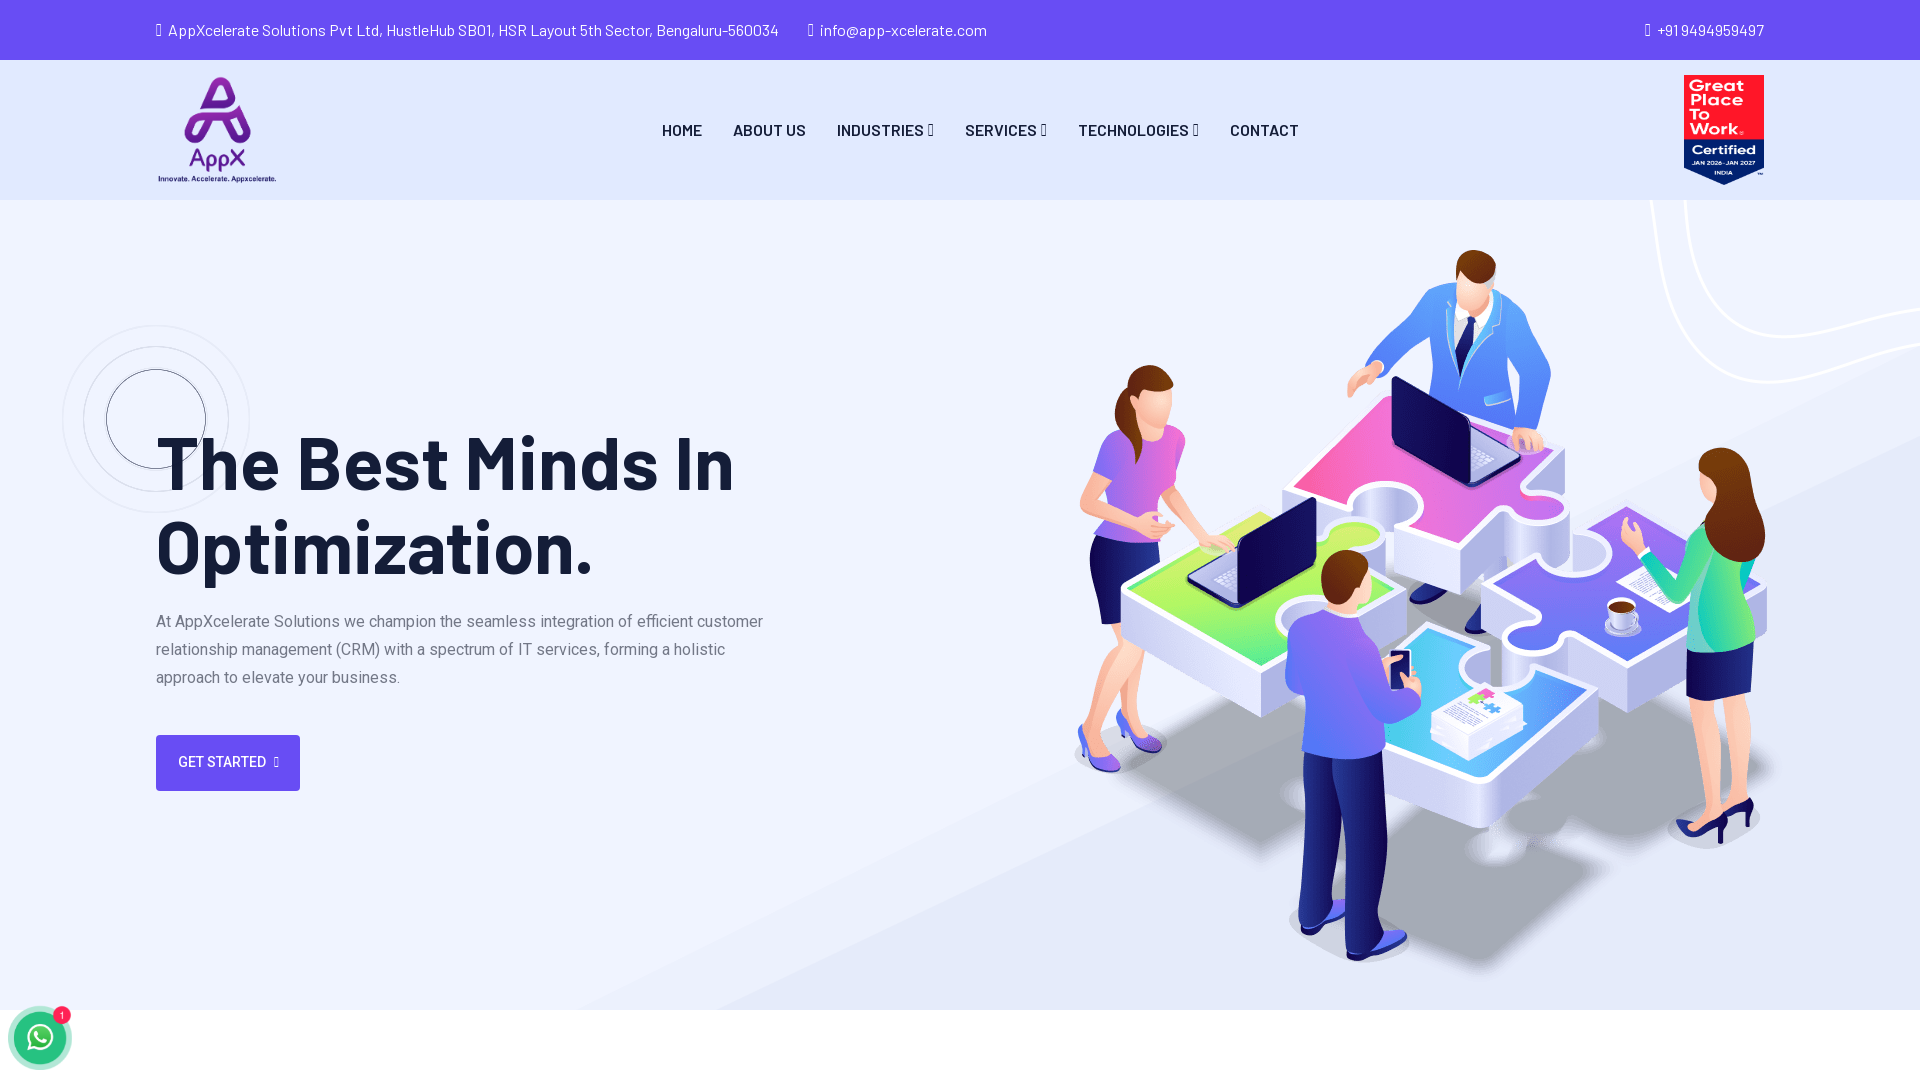

Waited for page to fully load with implicit wait configuration
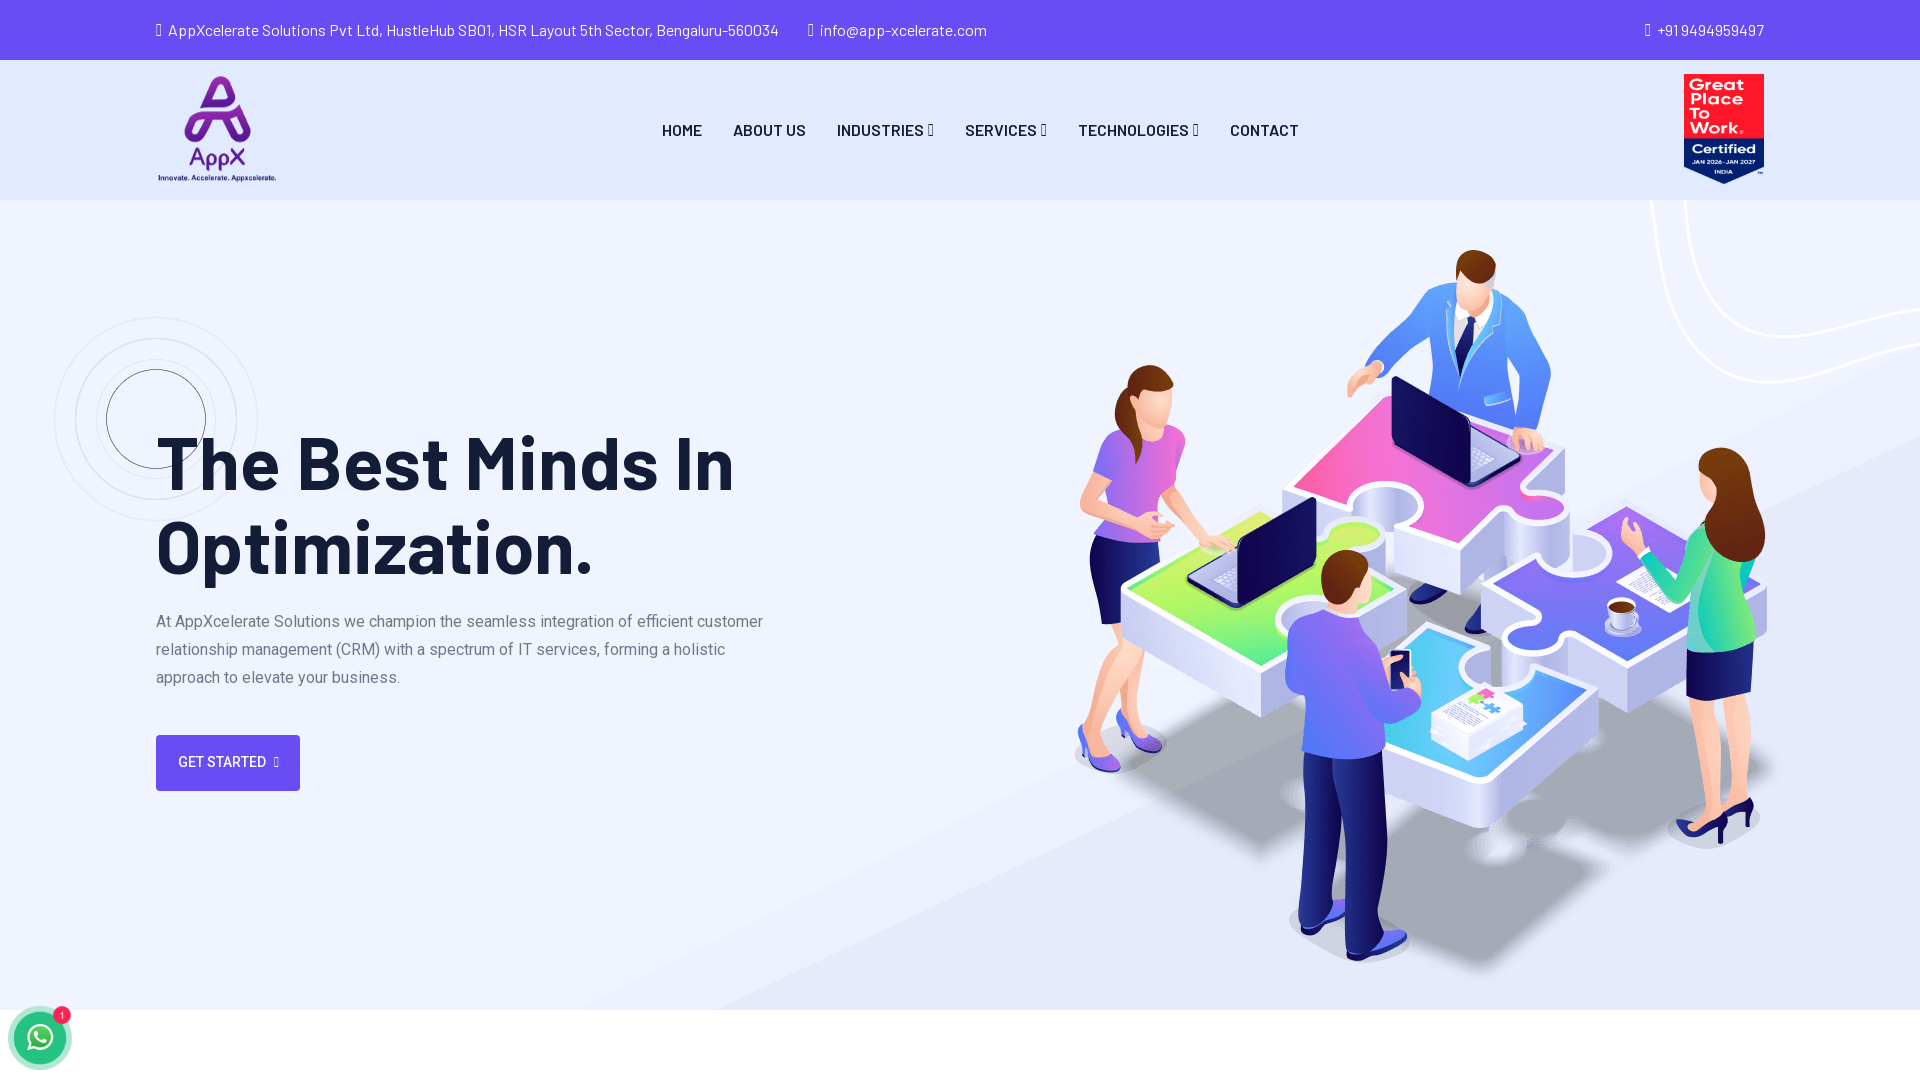

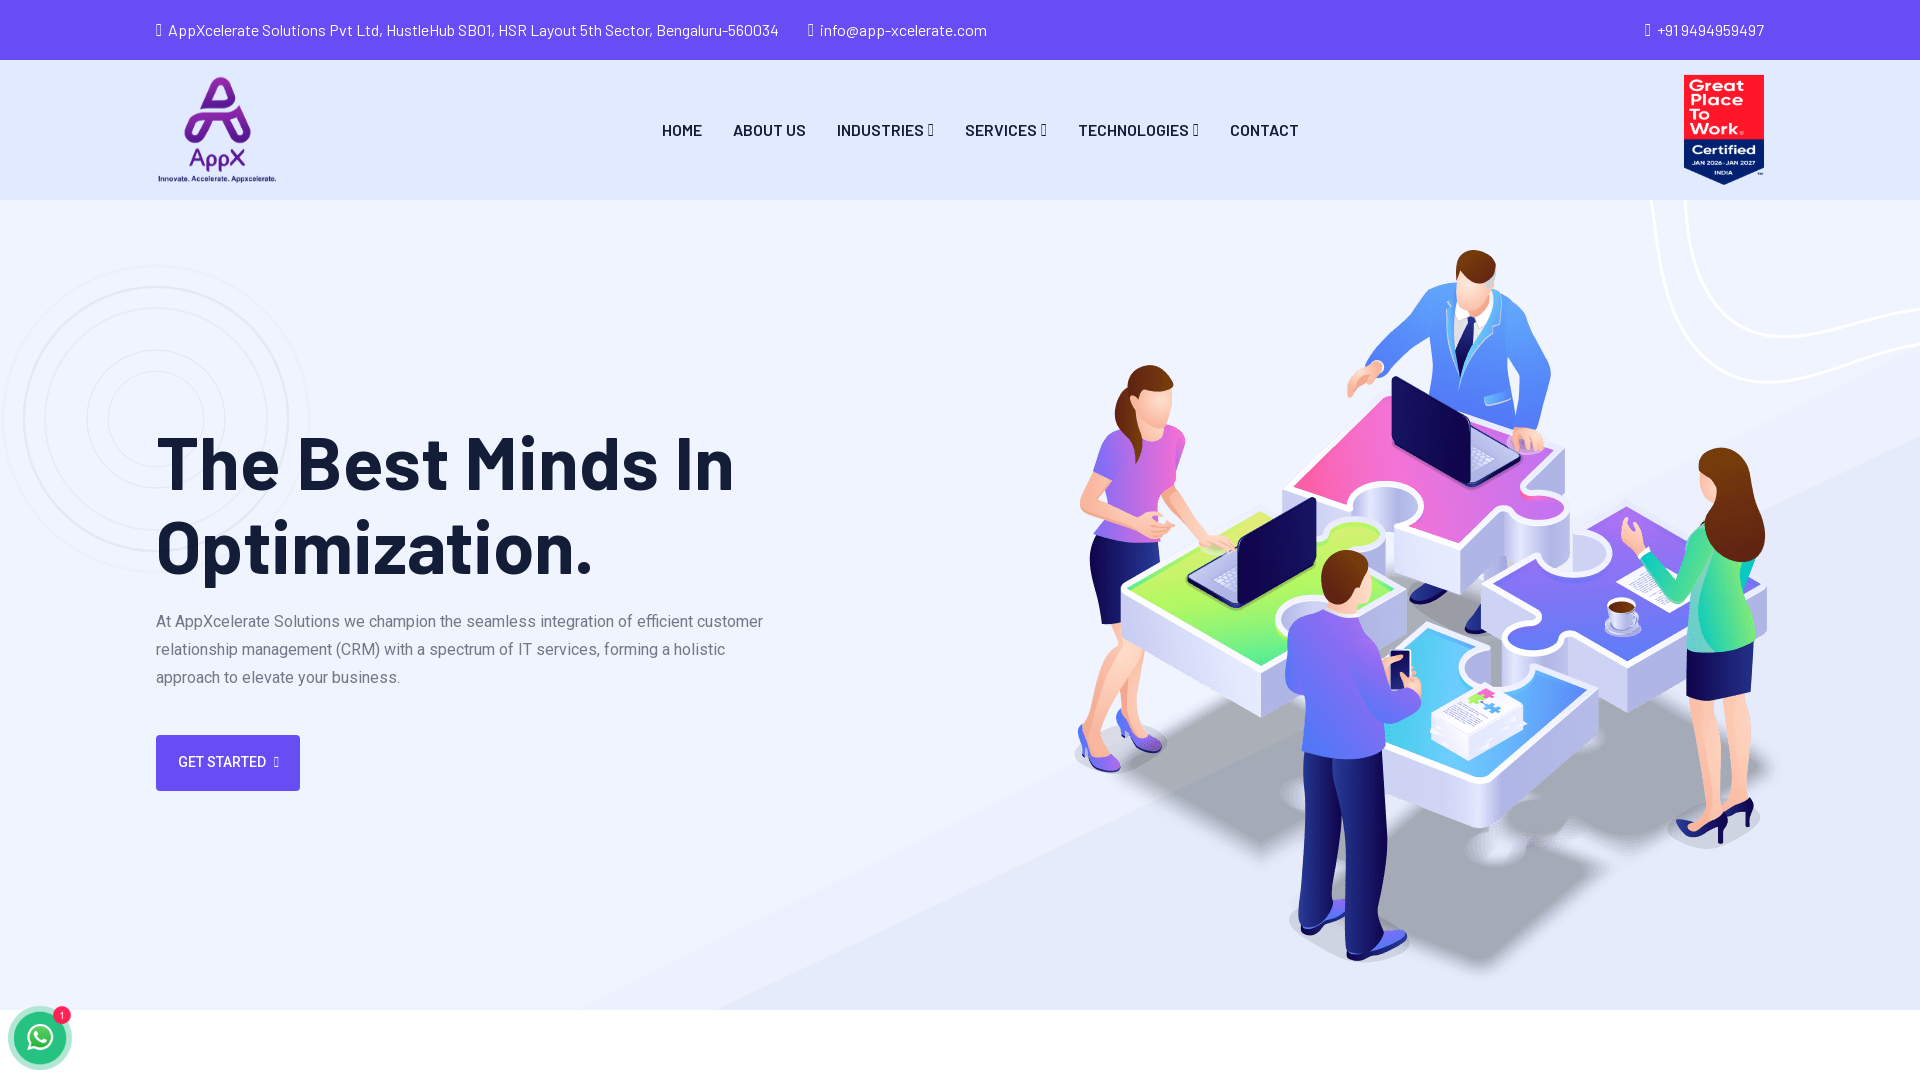